Tests drag and drop functionality by dragging colored circles from source to target and verifying their placement

Starting URL: https://practice.expandtesting.com/drag-and-drop-circles

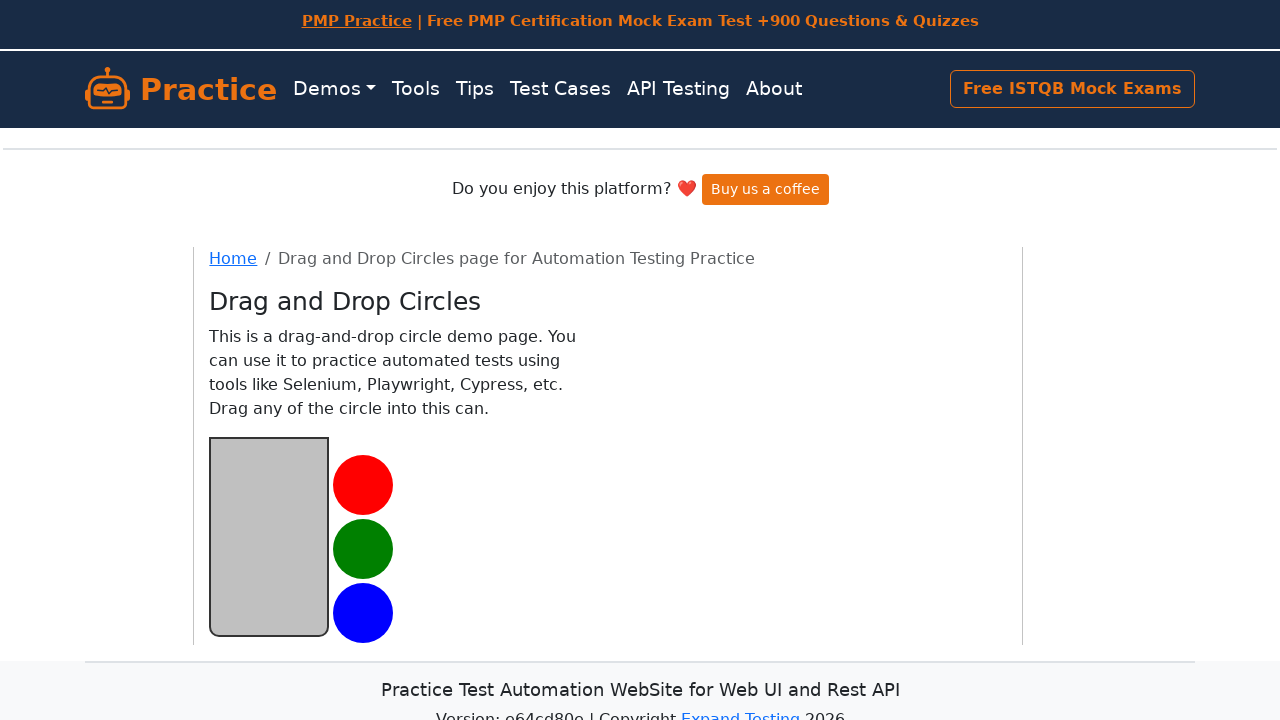

Located source element for drag and drop
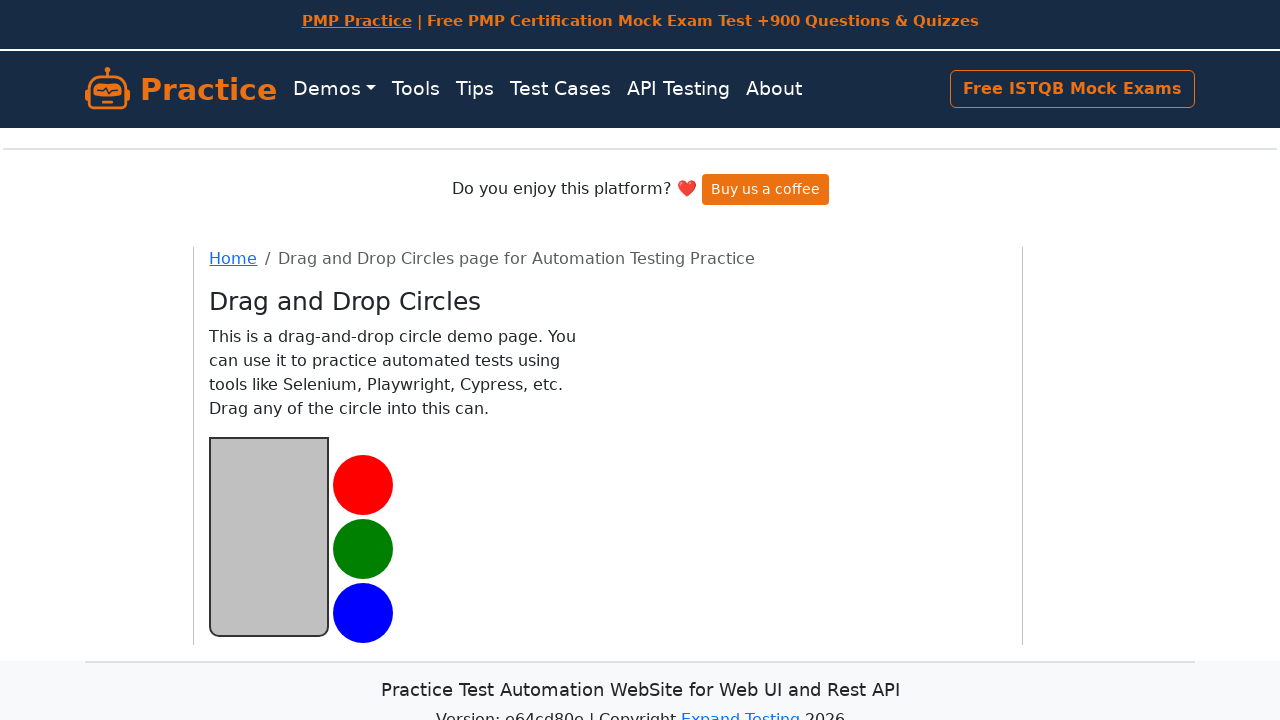

Located target element for drag and drop
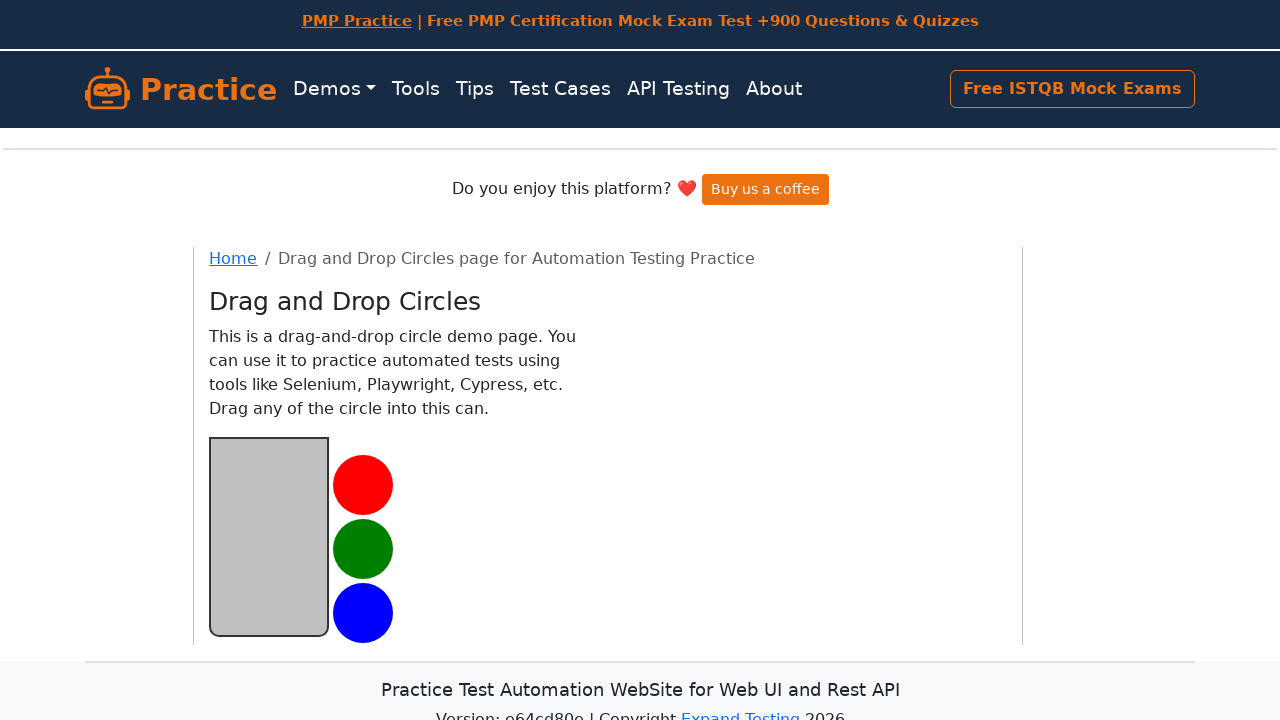

Located red circle in source
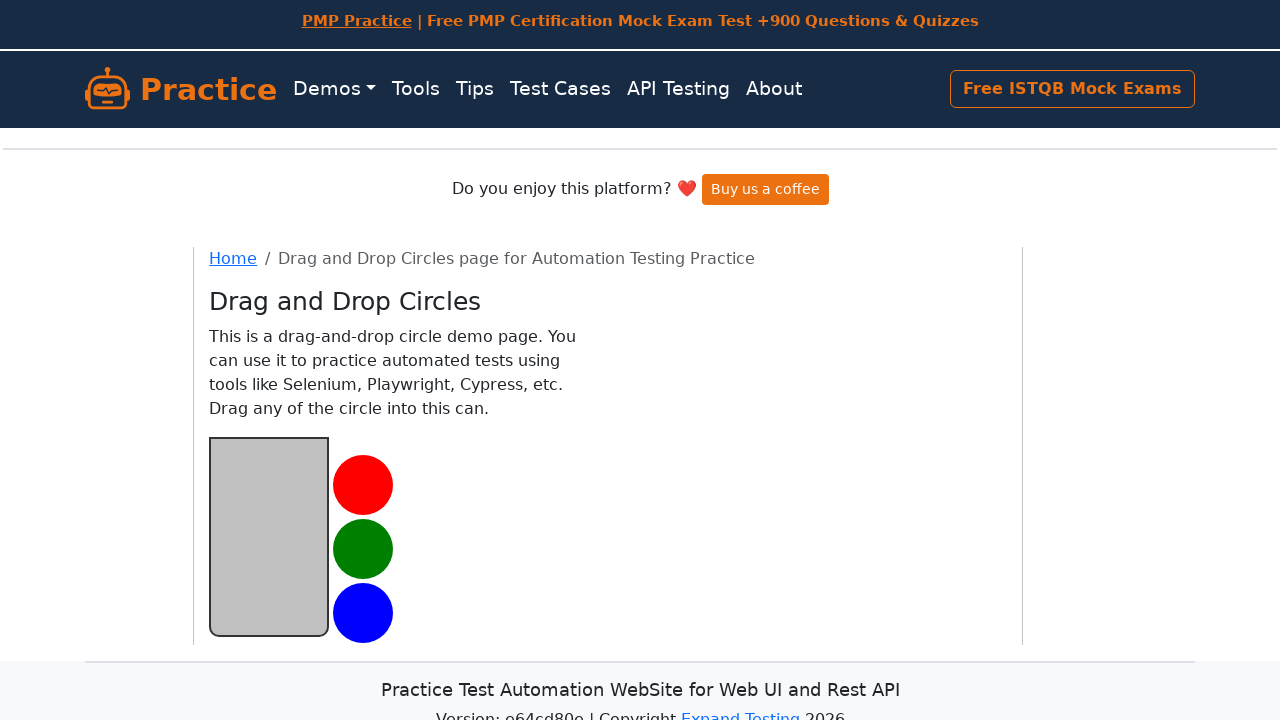

Dragged red circle to target at (269, 536)
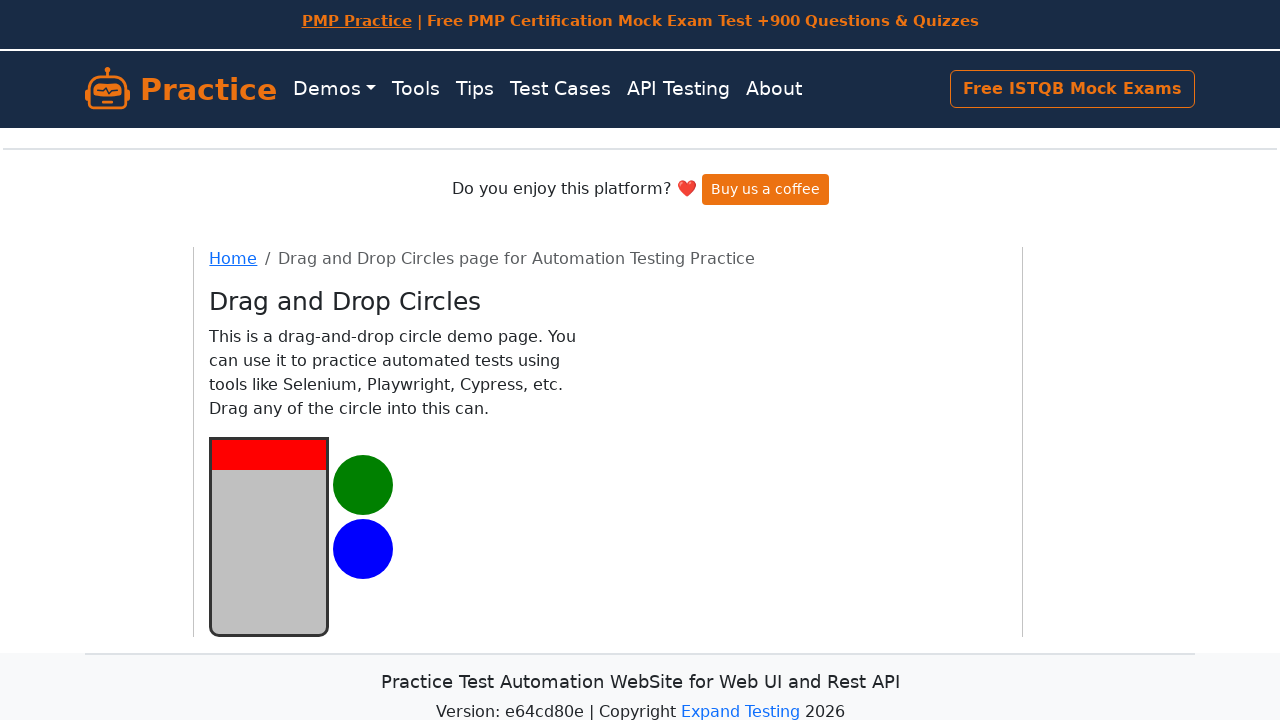

Located green circle in source
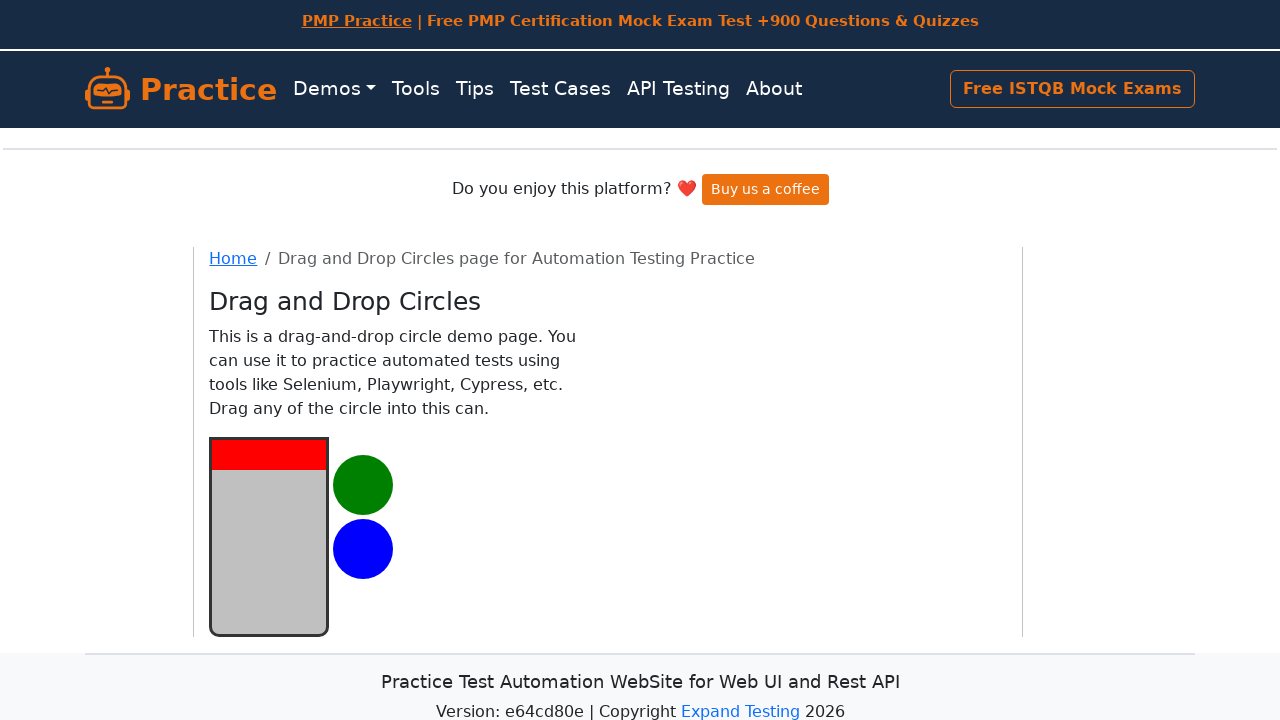

Dragged green circle to target at (269, 536)
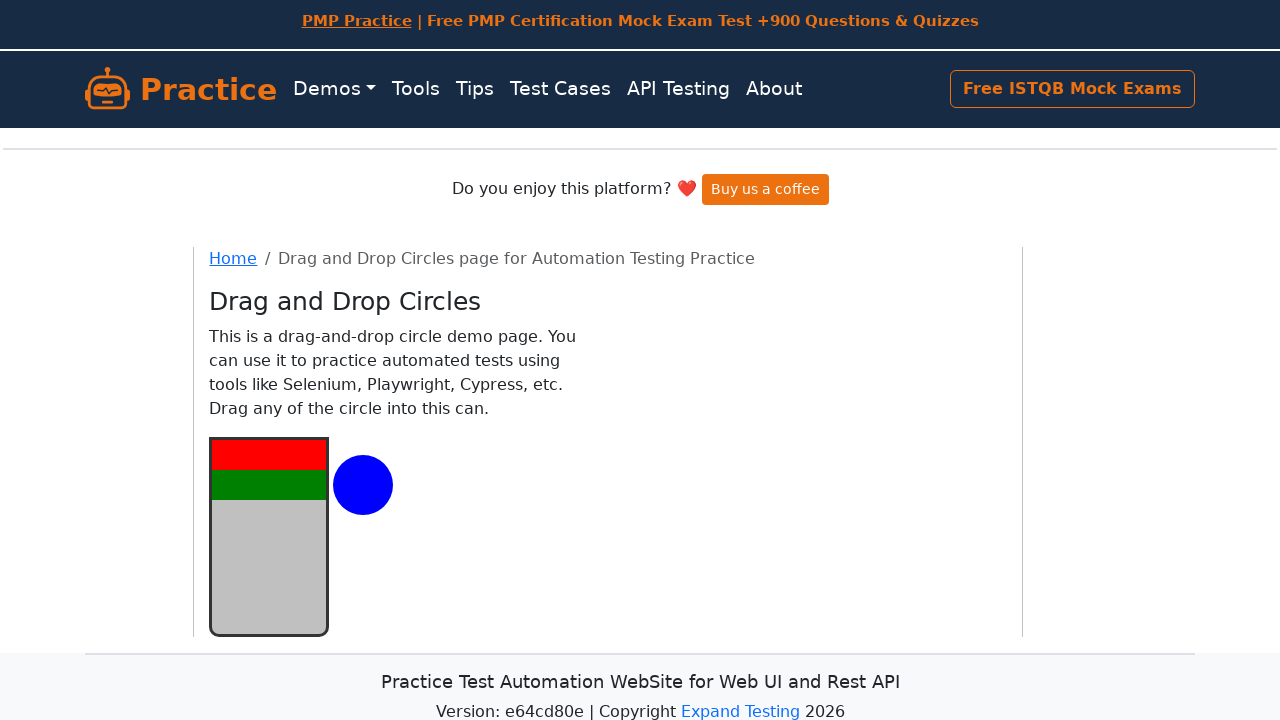

Located blue circle in source
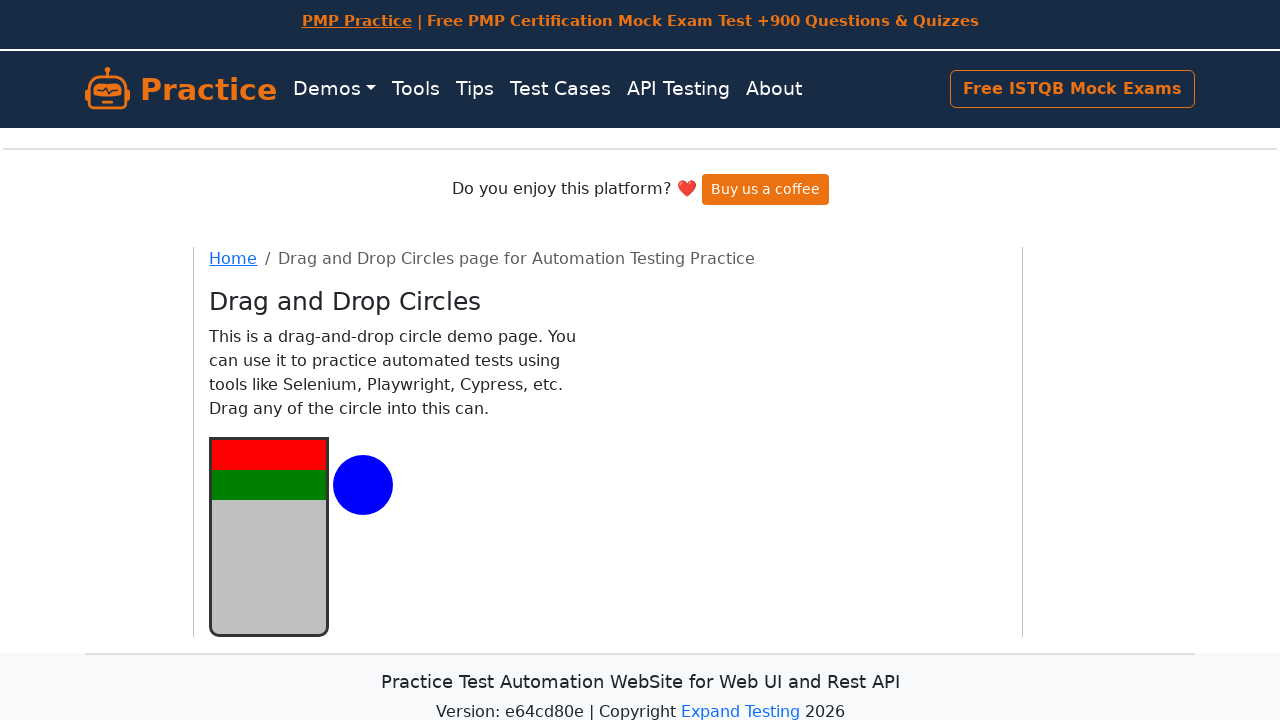

Dragged blue circle to target at (269, 536)
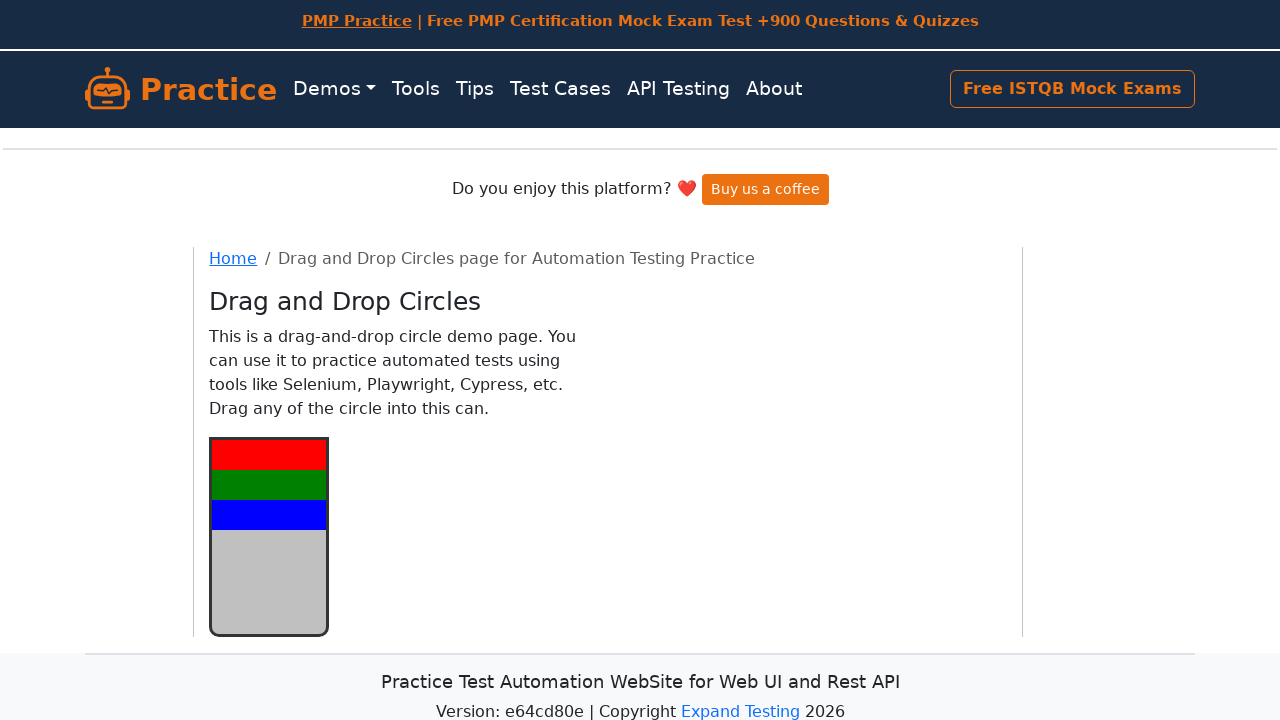

Located red circle in target to verify placement
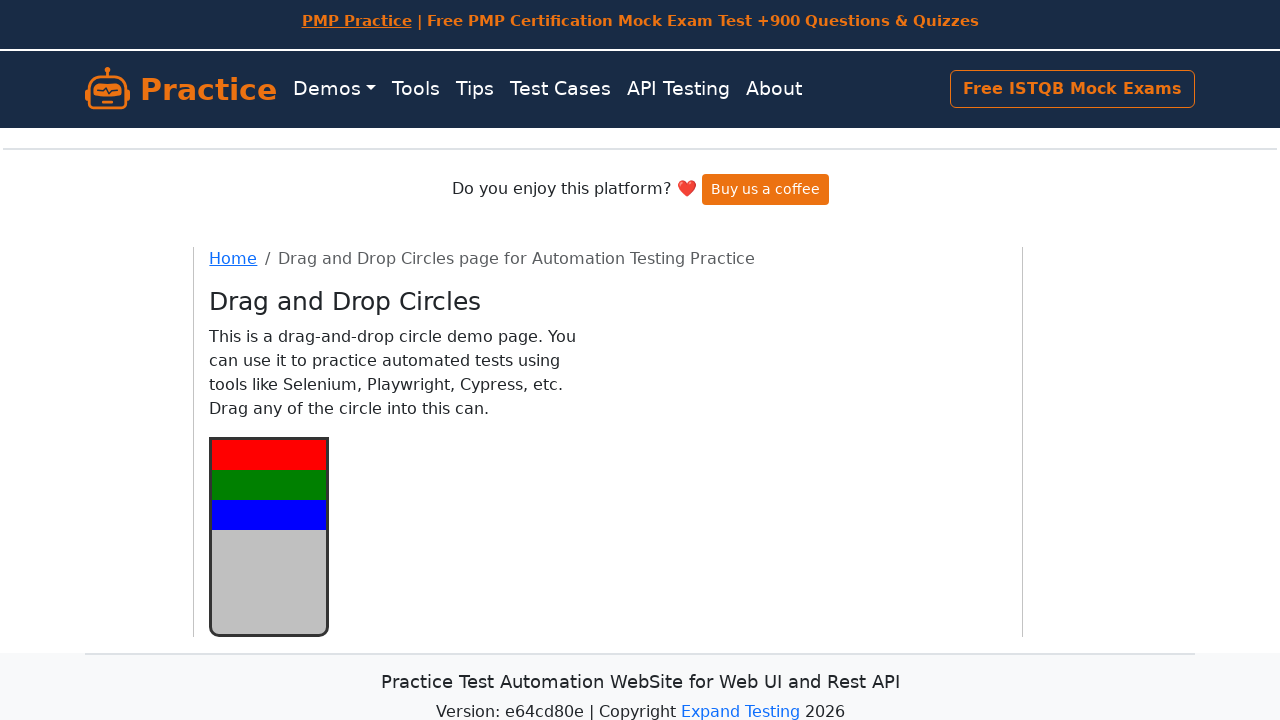

Retrieved class attribute of red circle: red
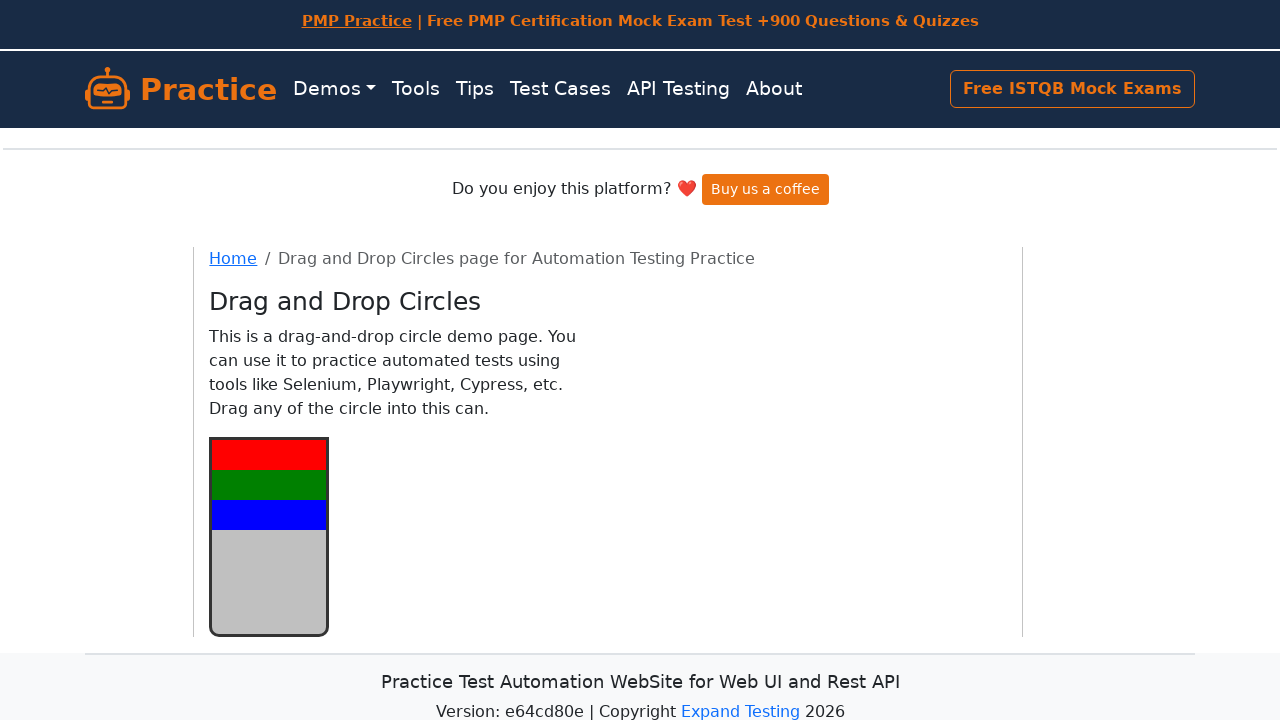

Verified red circle is correctly placed in target
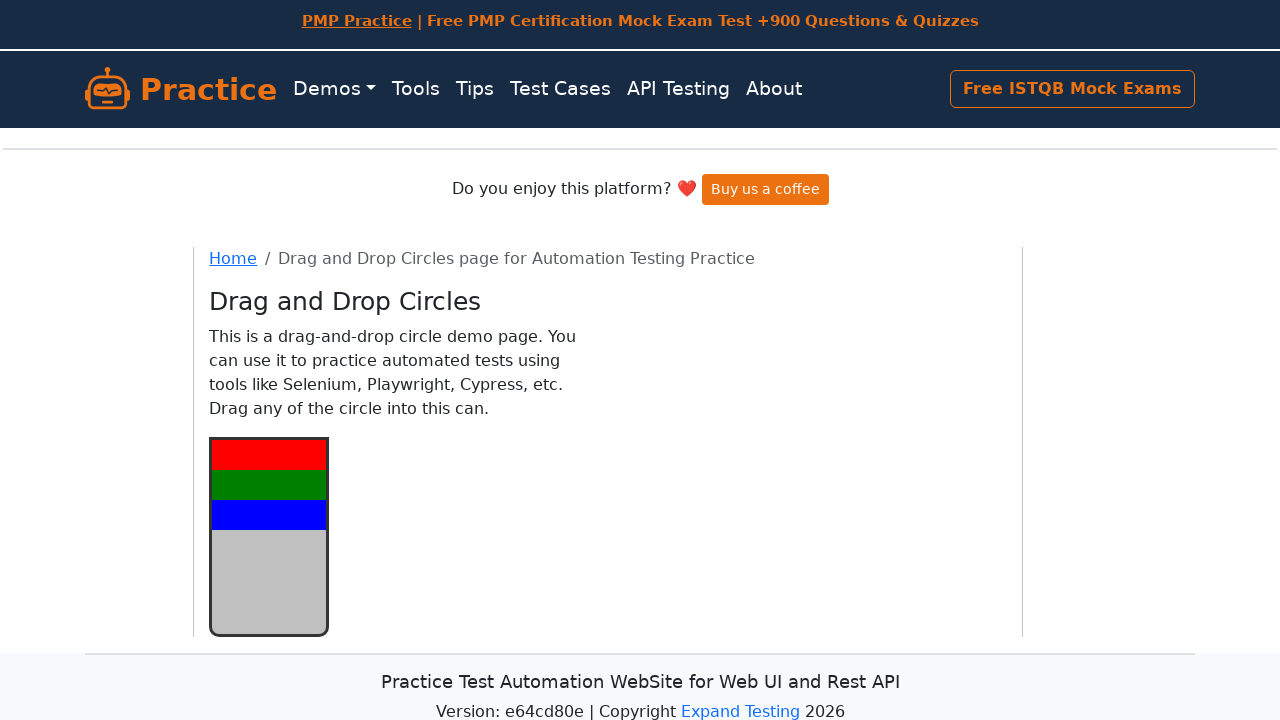

Located green circle in target to verify placement
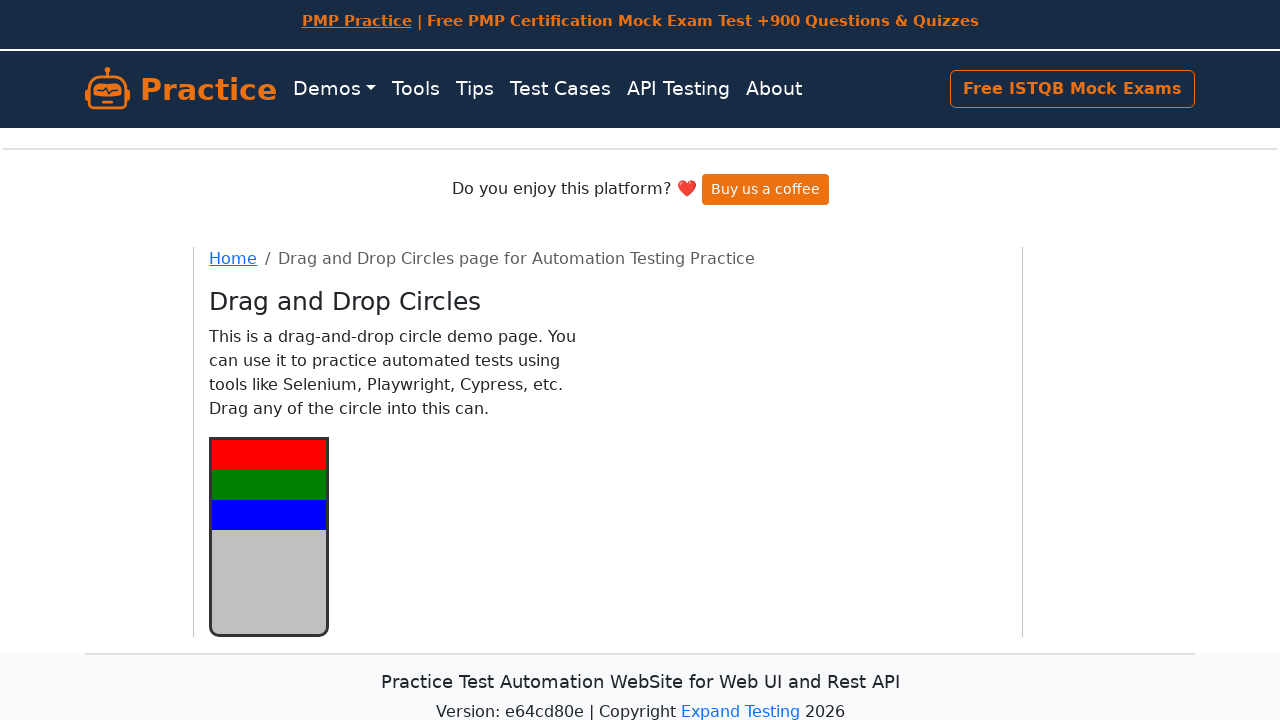

Retrieved class attribute of green circle: green
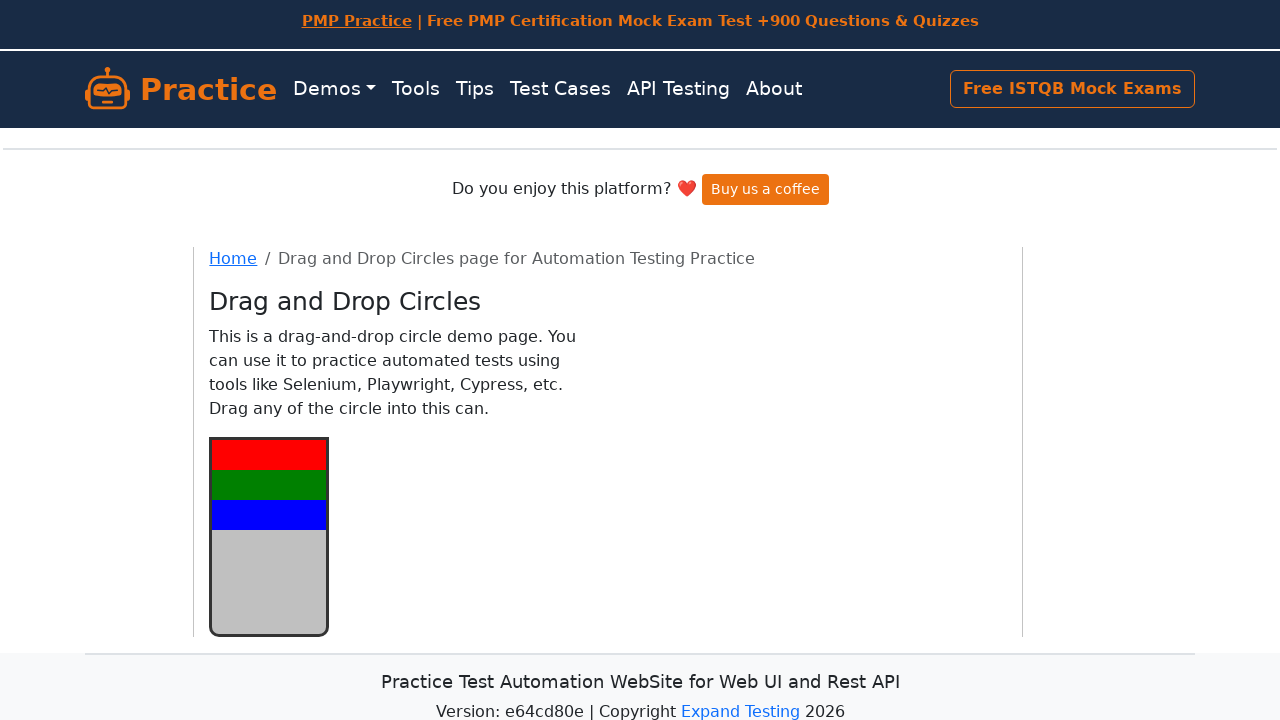

Verified green circle is correctly placed in target
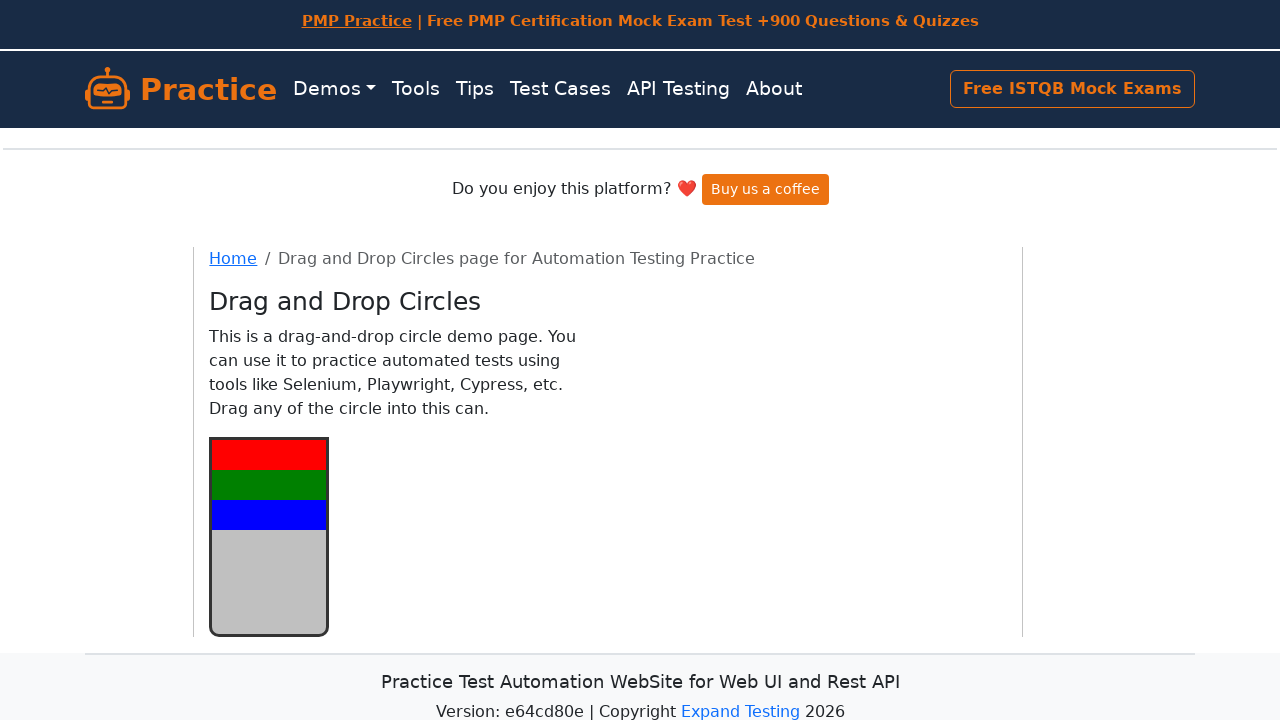

Located blue circle in target to verify placement
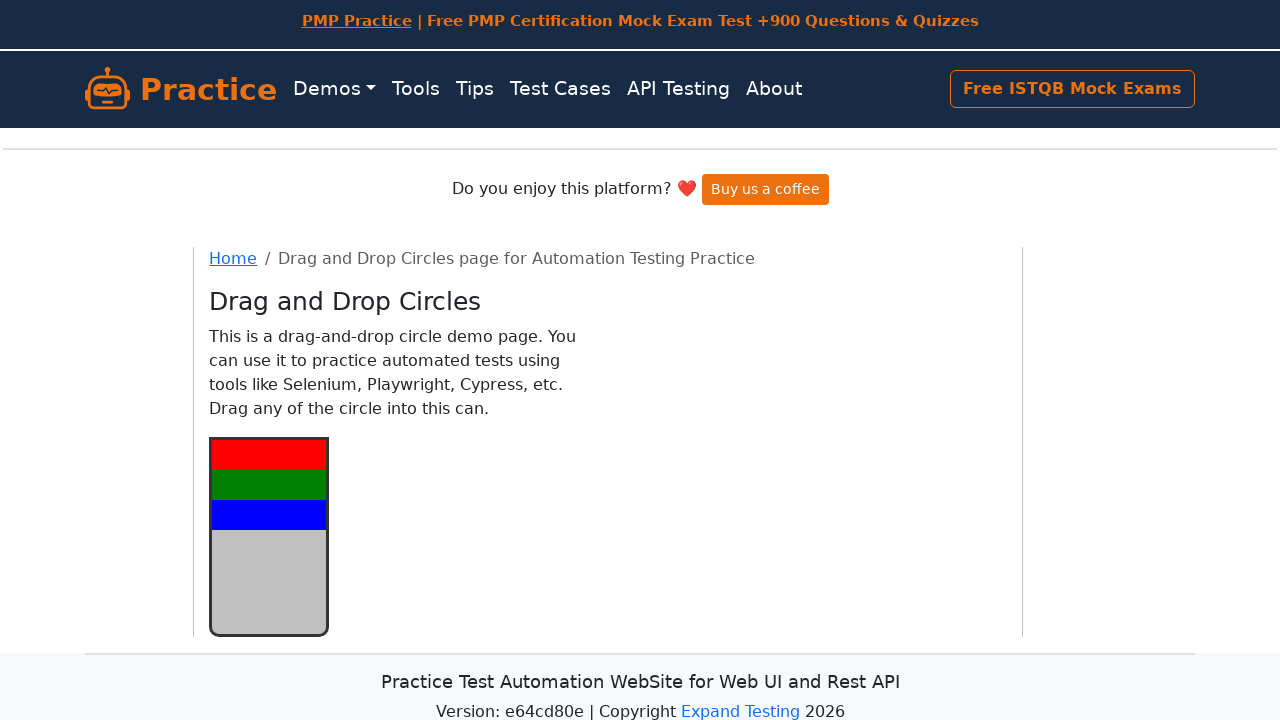

Retrieved class attribute of blue circle: blue
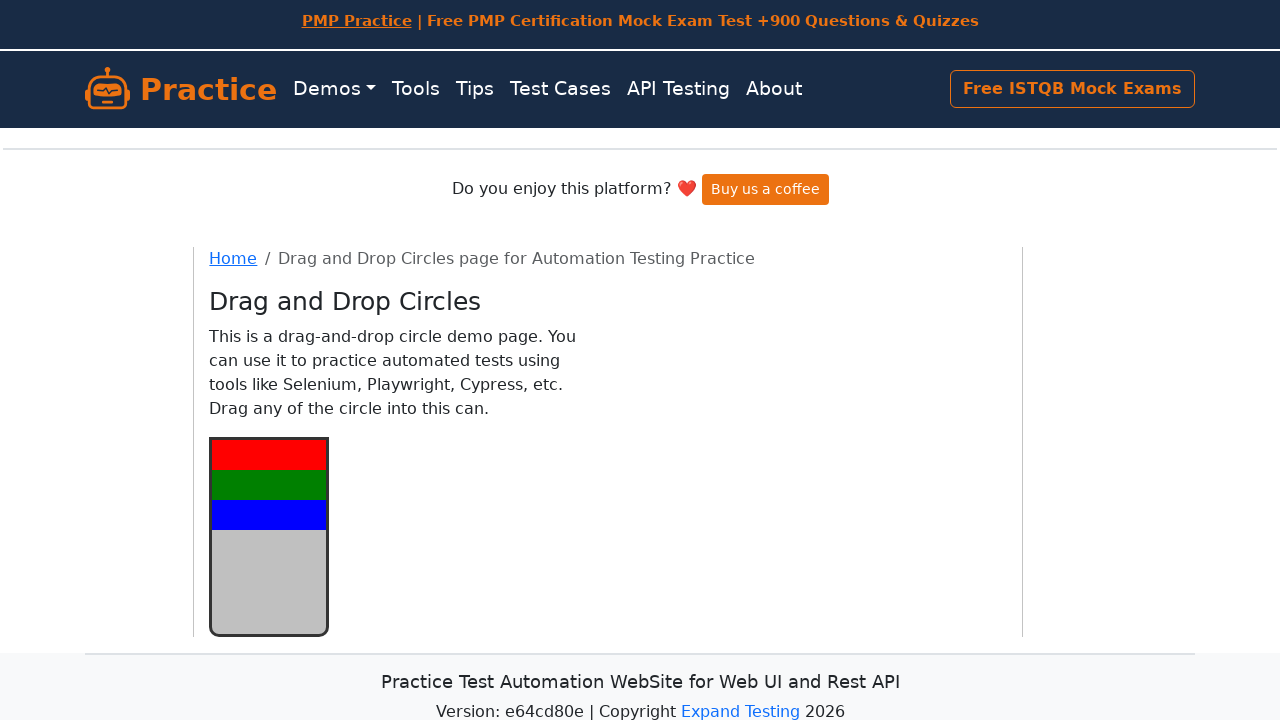

Verified blue circle is correctly placed in target
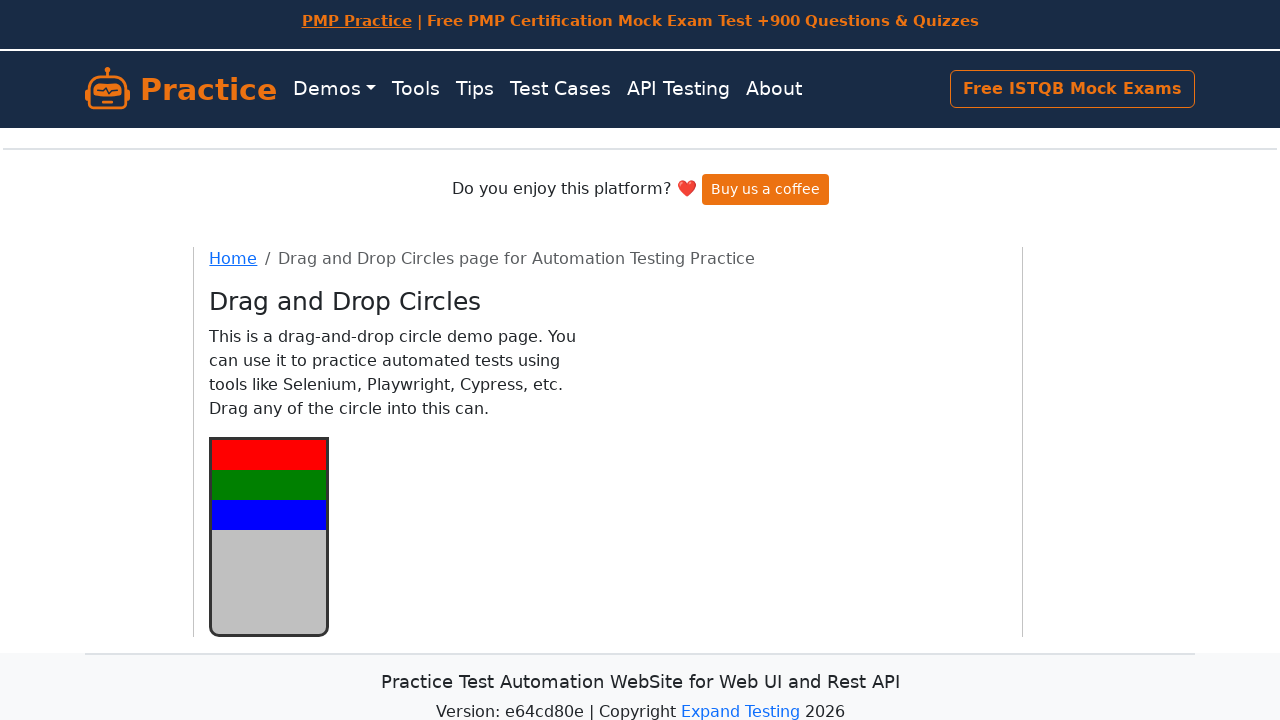

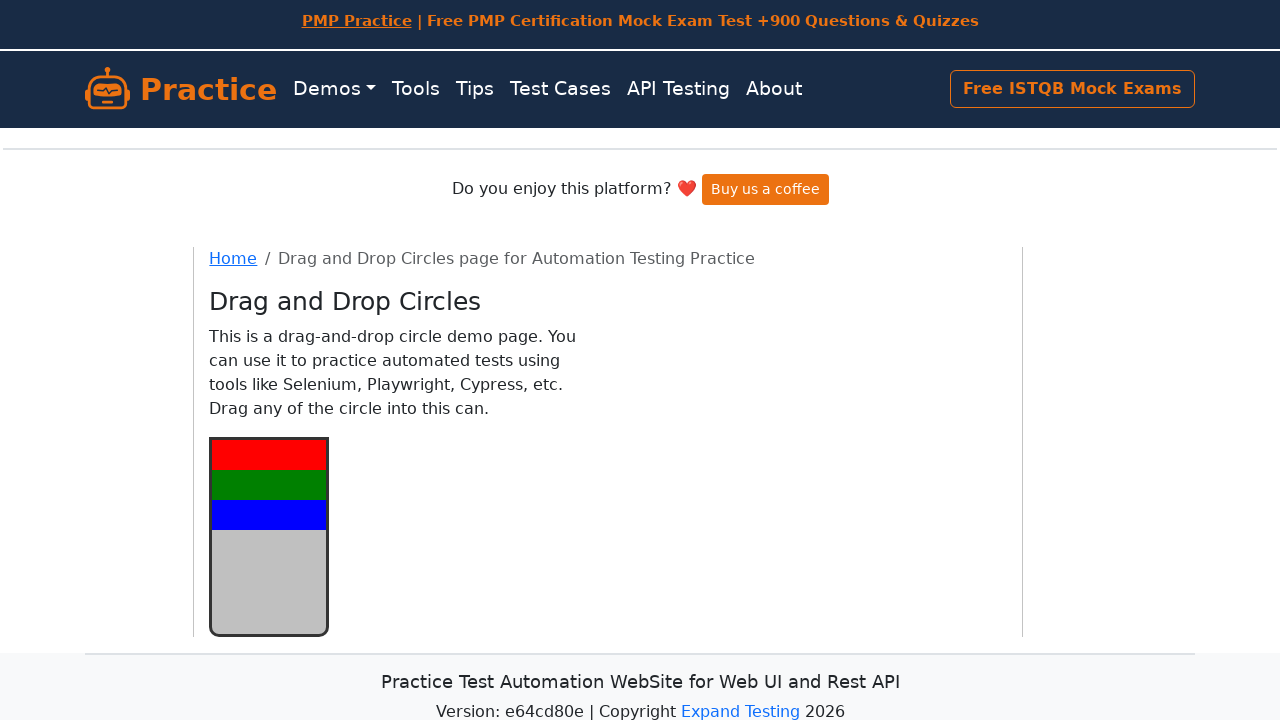